Tests scrolling to an iframe element and then switching to it to verify content inside the frame

Starting URL: https://www.selenium.dev/selenium/web/scrolling_tests/frame_with_nested_scrolling_frame_out_of_view.html

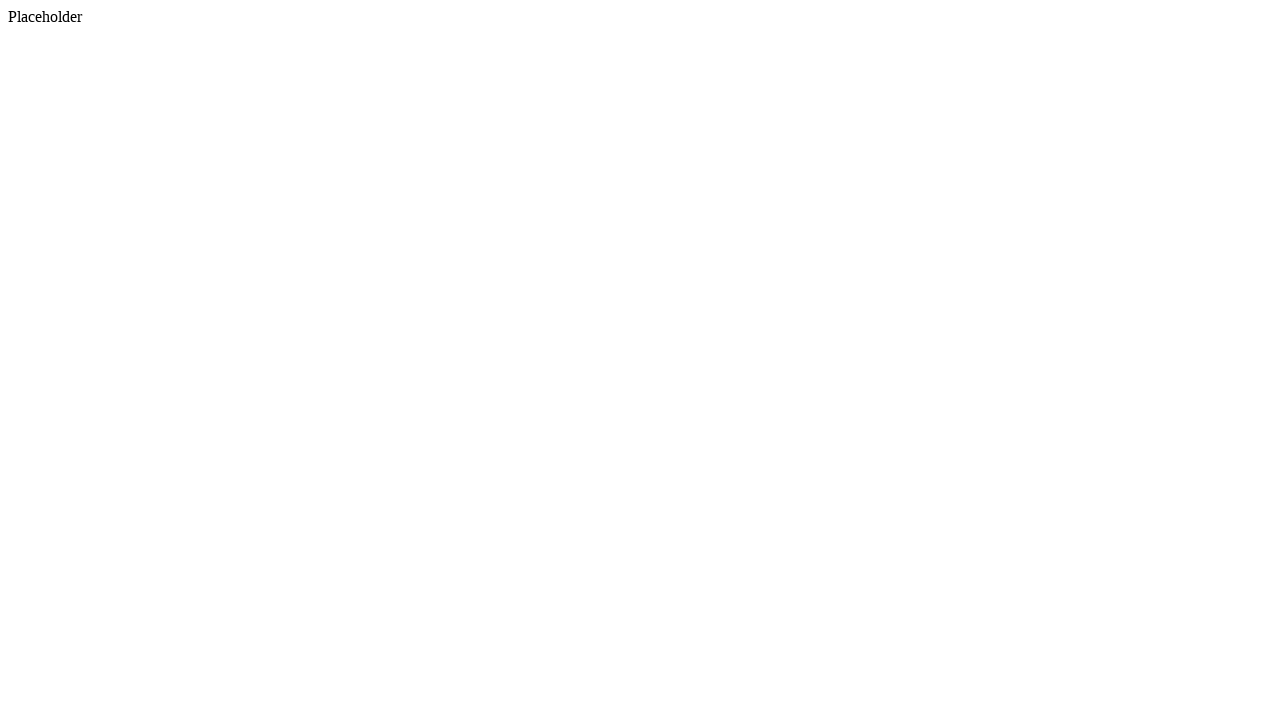

Located the first iframe element on the page
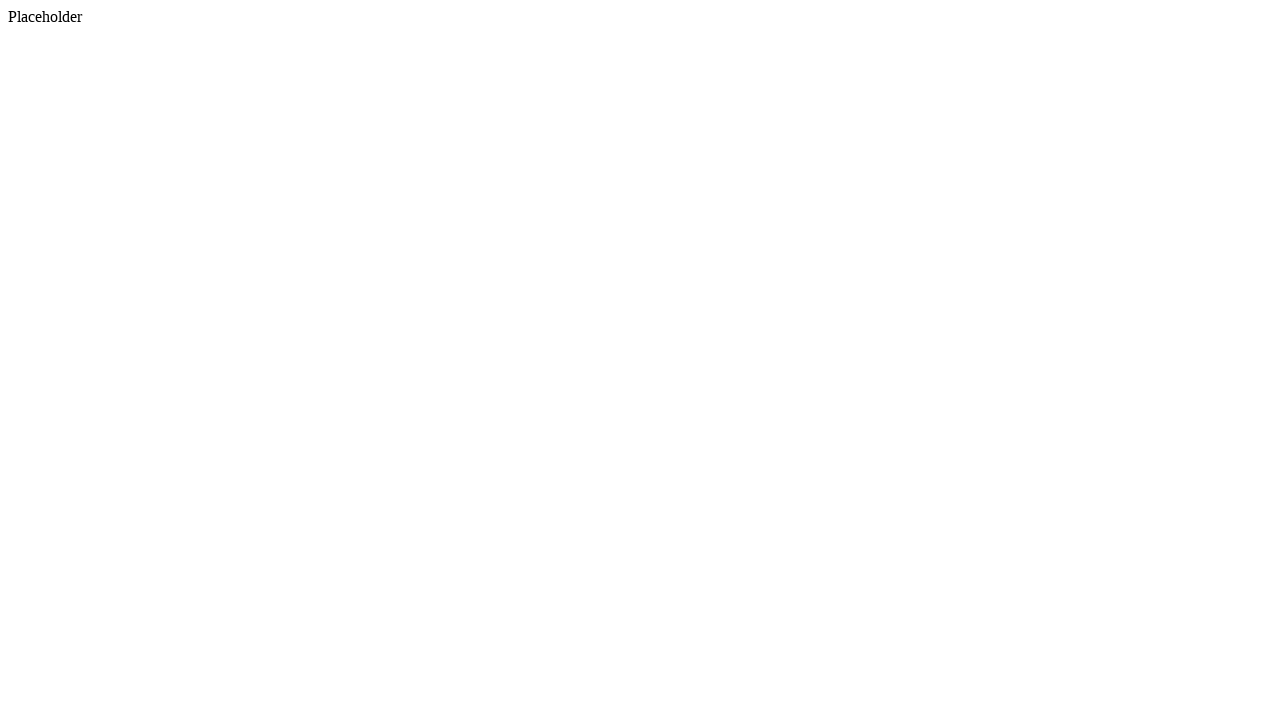

Scrolled to the iframe element to bring it into view
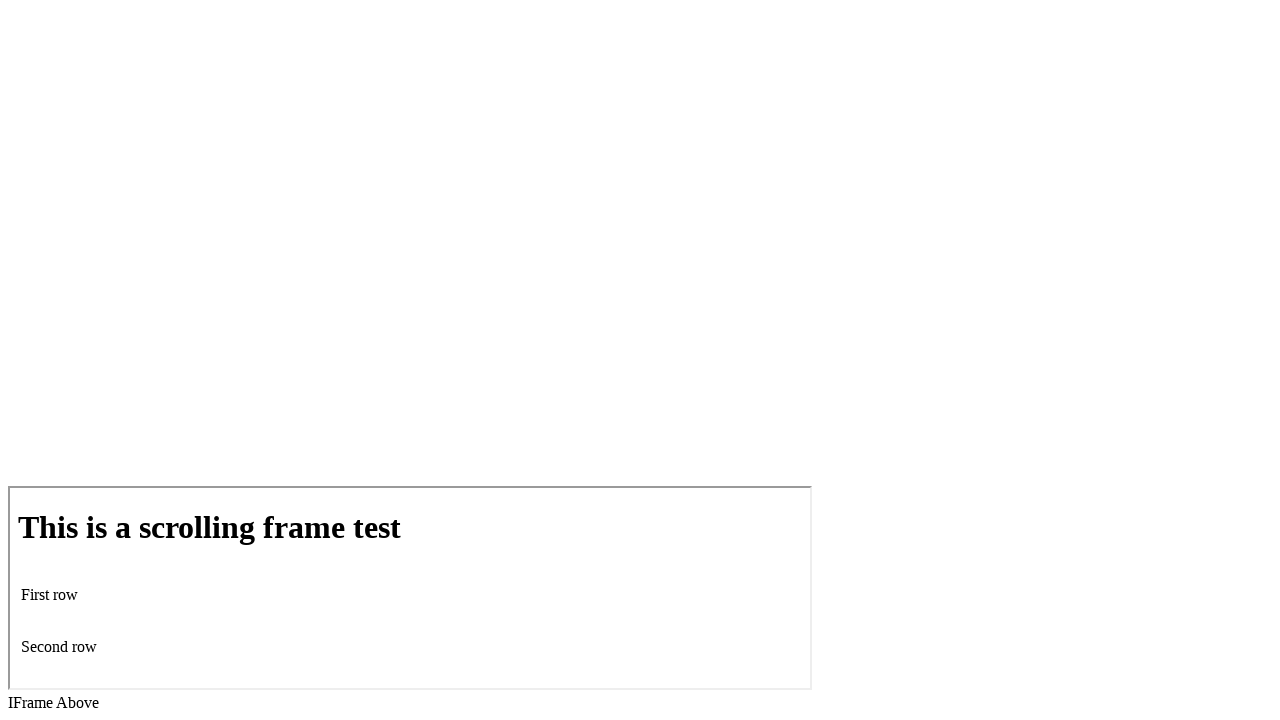

Switched to the first iframe context
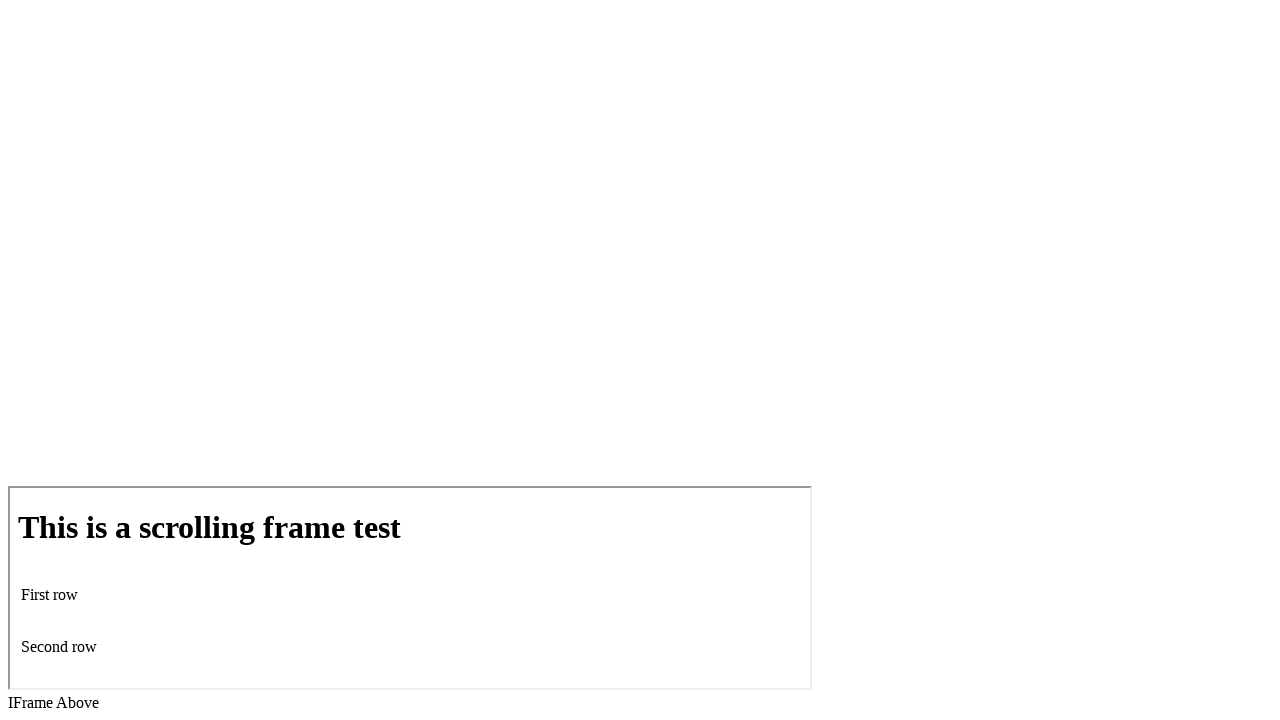

Retrieved h1 text content from inside the iframe
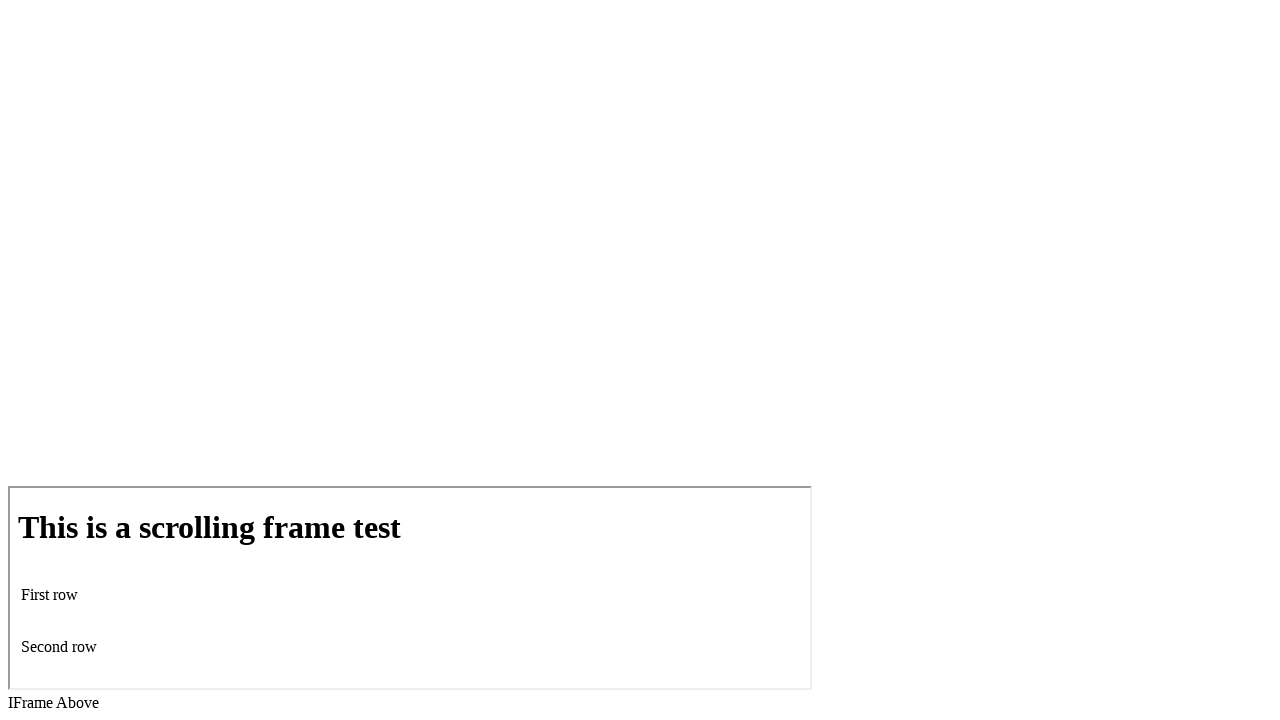

Verified that h1 text matches expected content: 'This is a scrolling frame test'
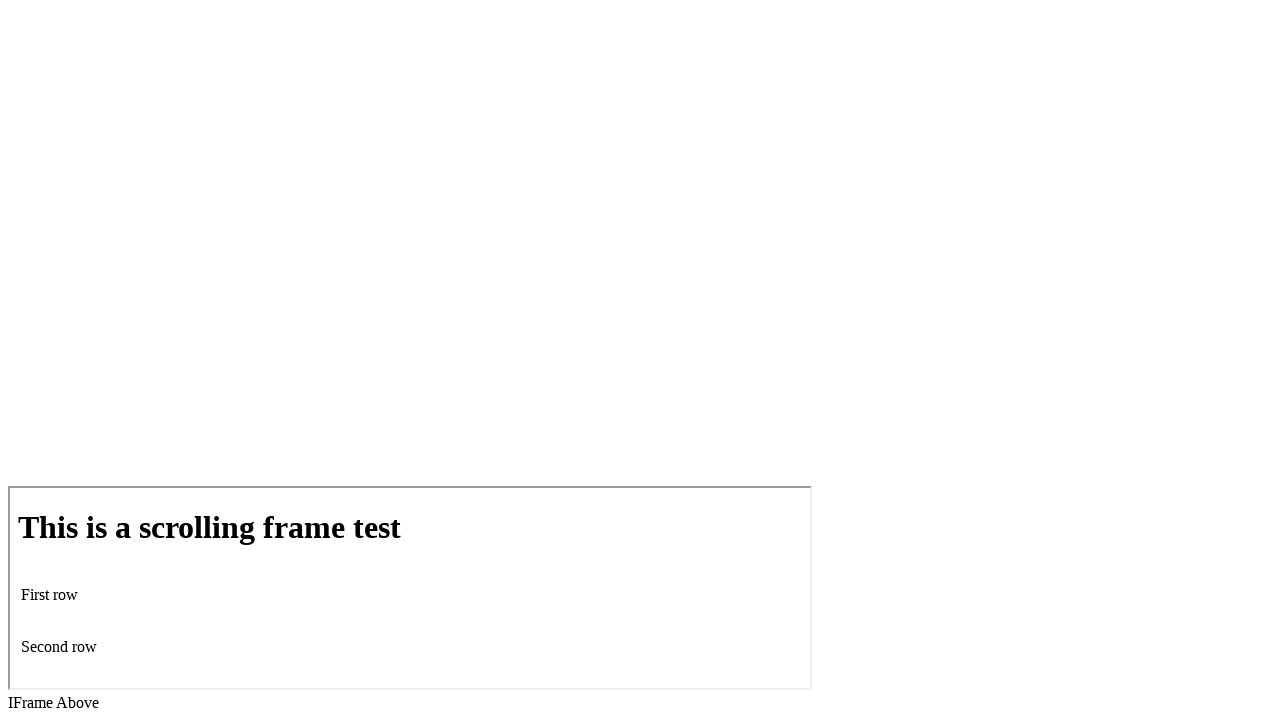

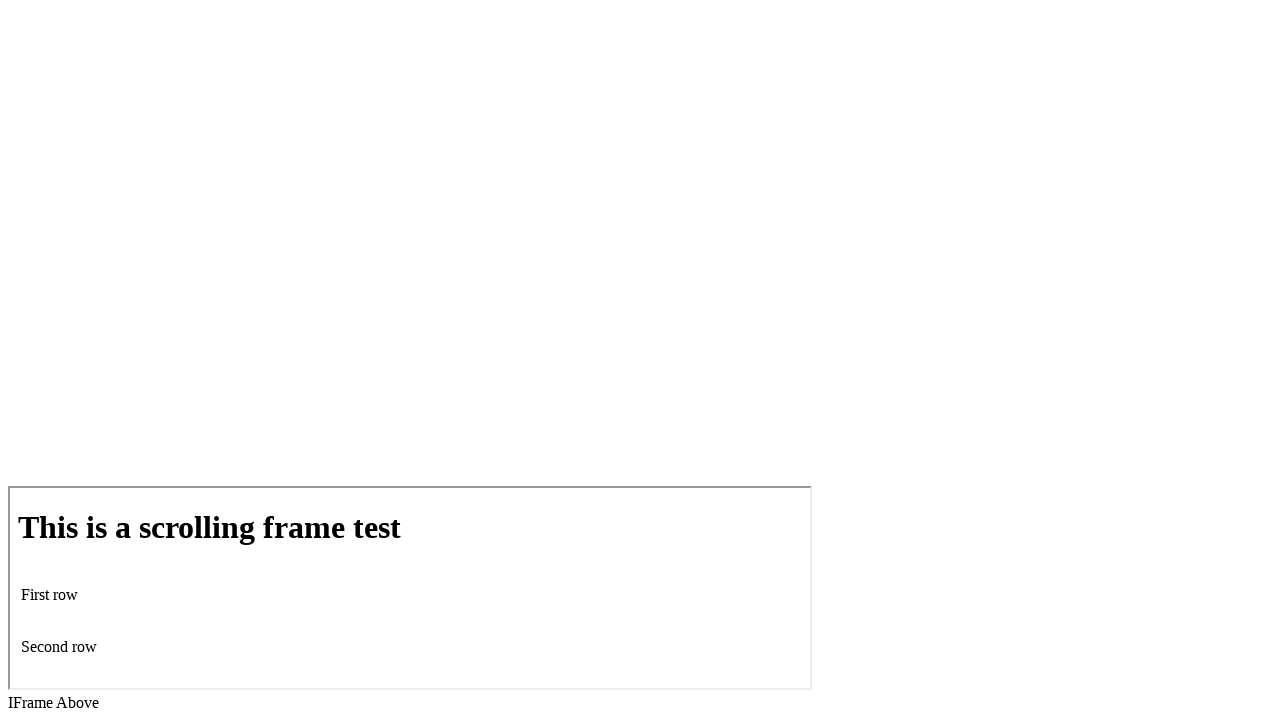